Tests dynamic loading functionality by clicking start buttons and waiting for hidden/rendered elements to appear

Starting URL: https://the-internet.herokuapp.com

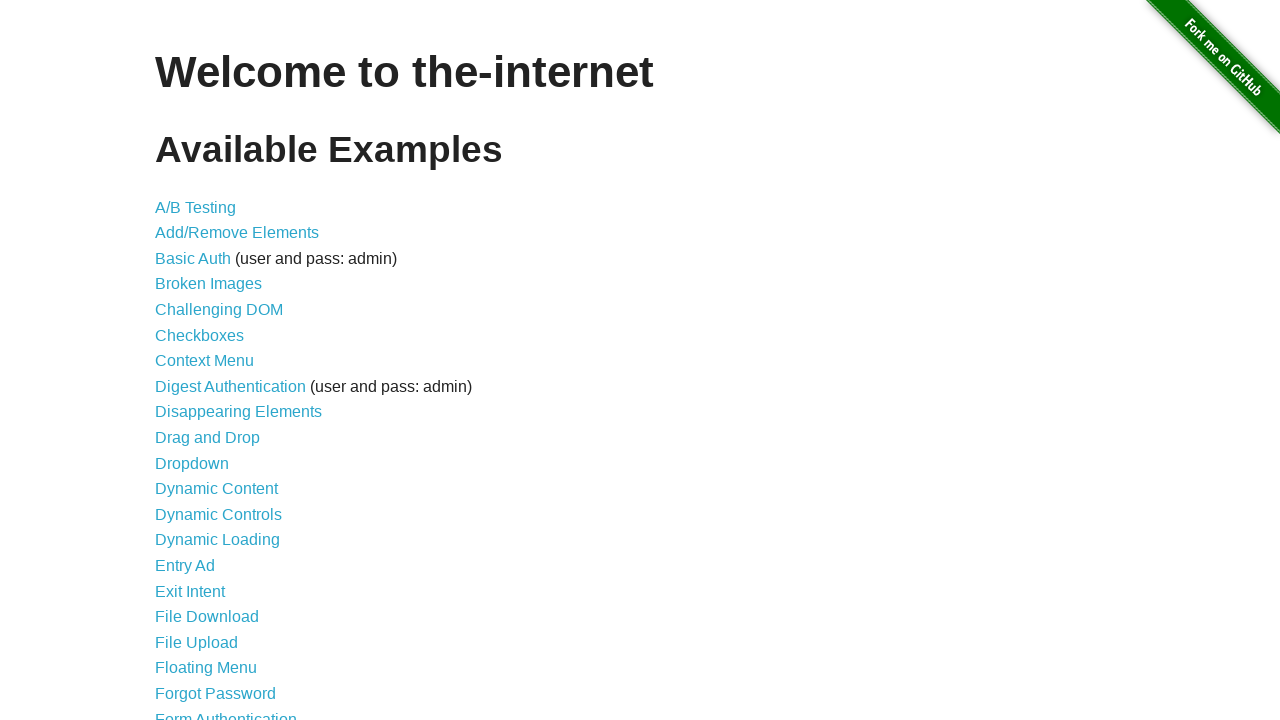

Clicked on Dynamic Loading link at (218, 540) on a[href='/dynamic_loading']
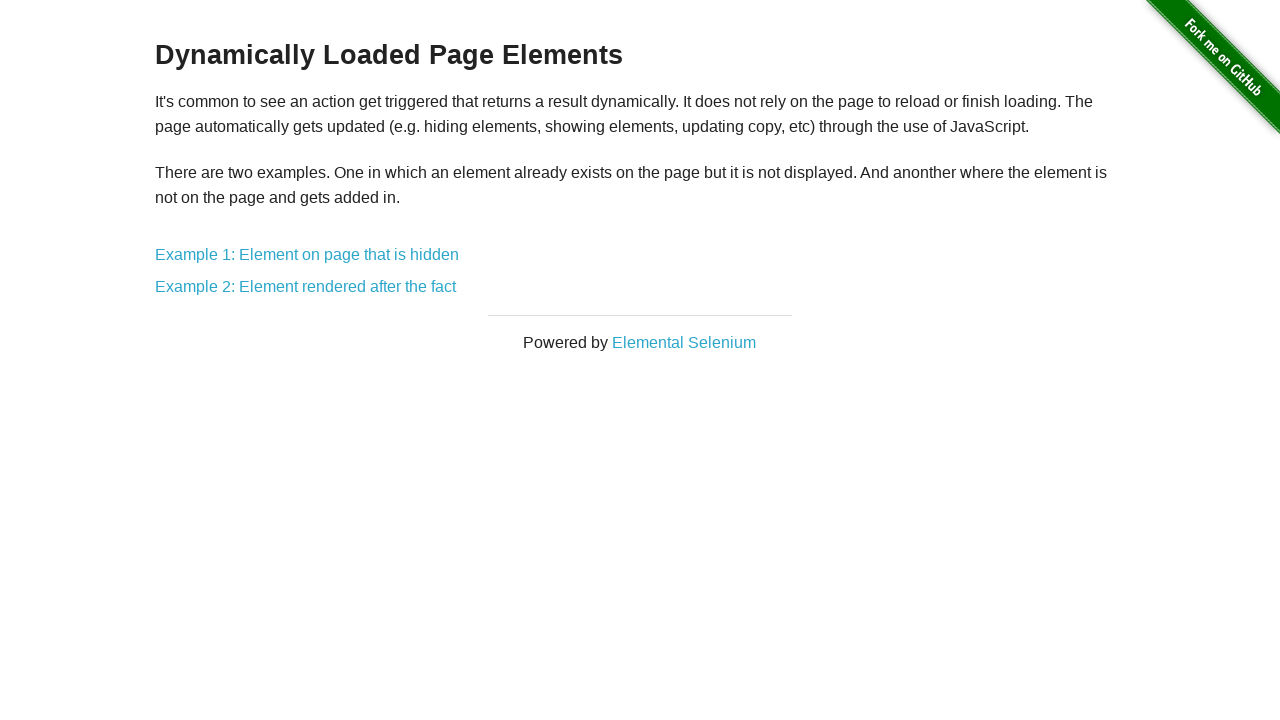

Clicked on Example 1 (hidden element) at (307, 255) on a[href='/dynamic_loading/1']
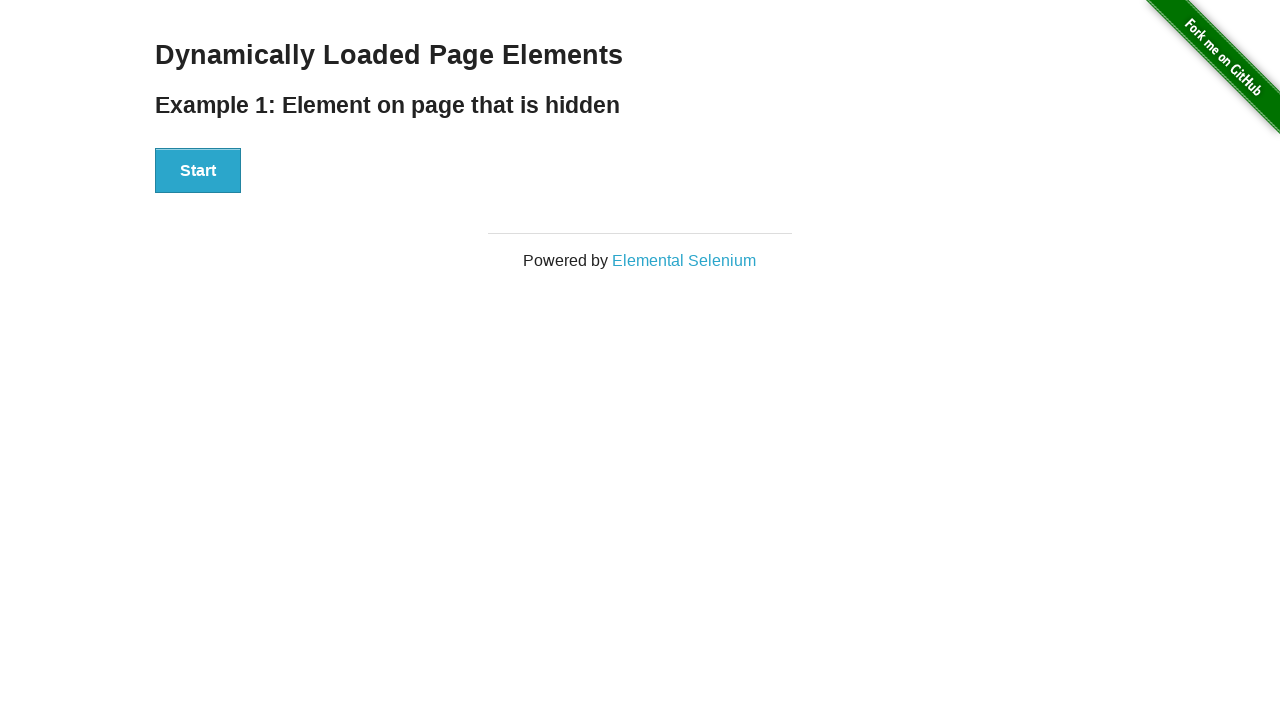

Clicked Start button on Example 1 at (198, 171) on #start button
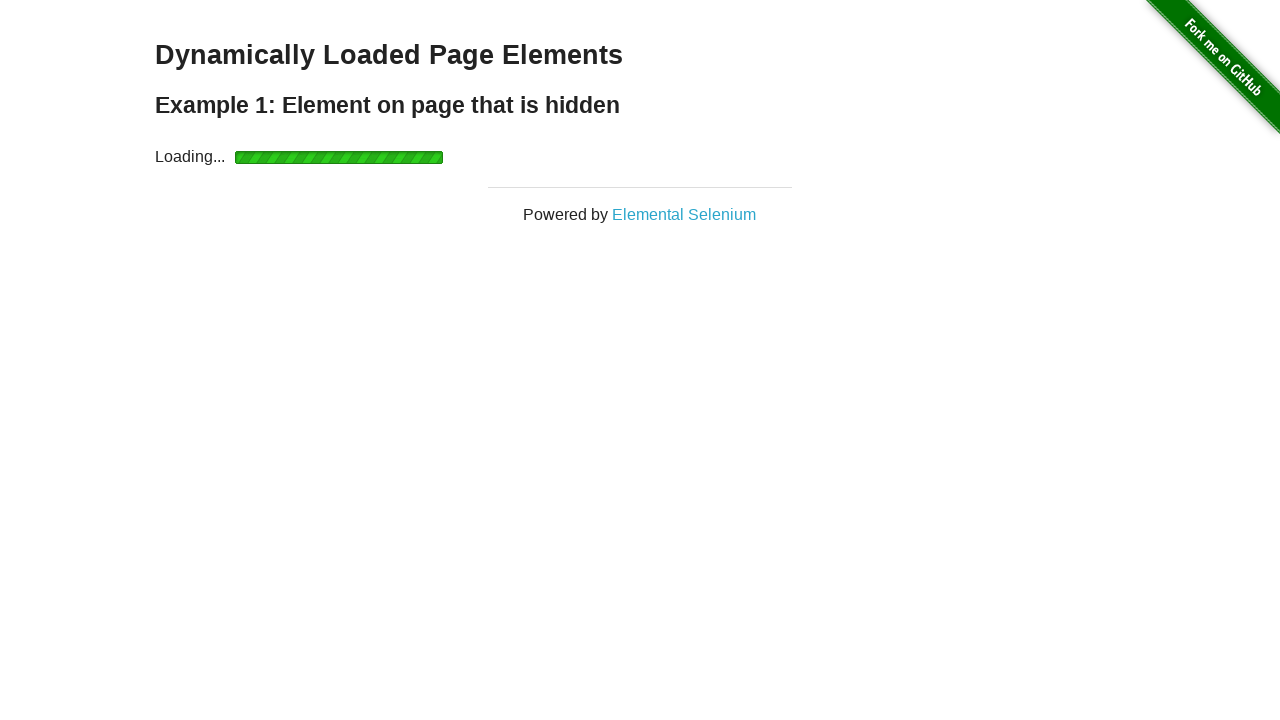

Hidden element became visible after loading
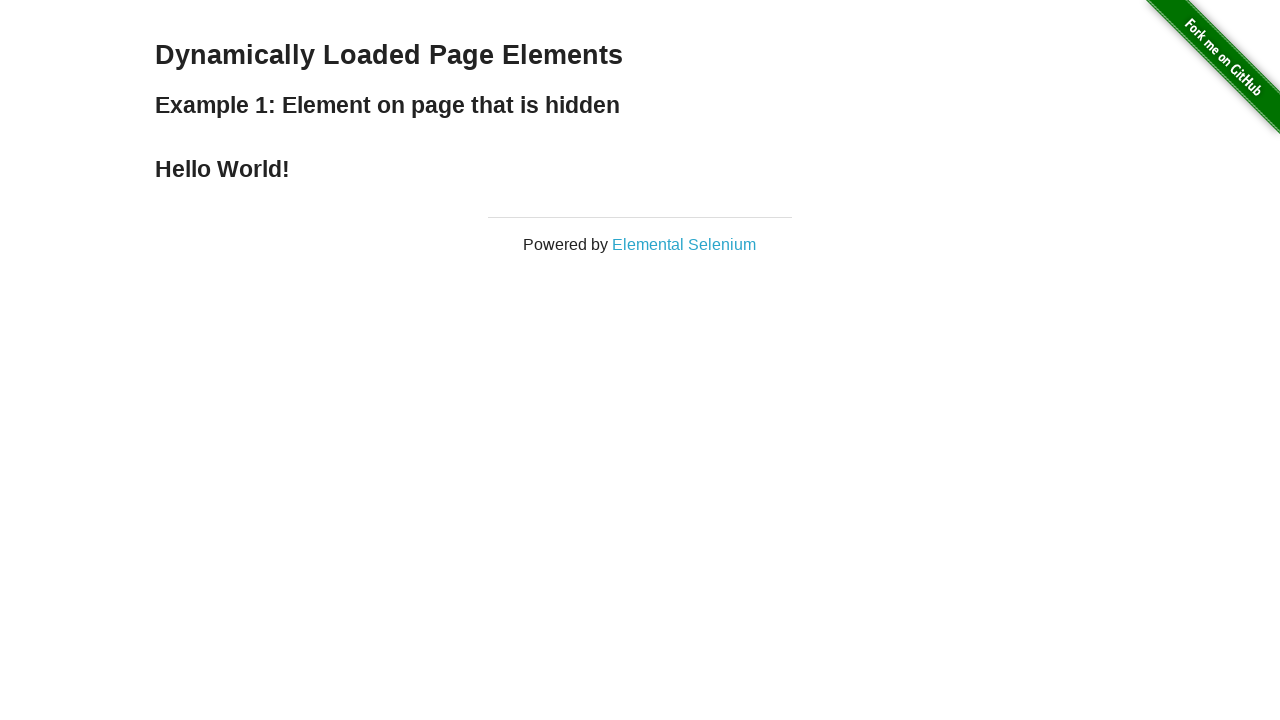

Navigated back to dynamic loading page
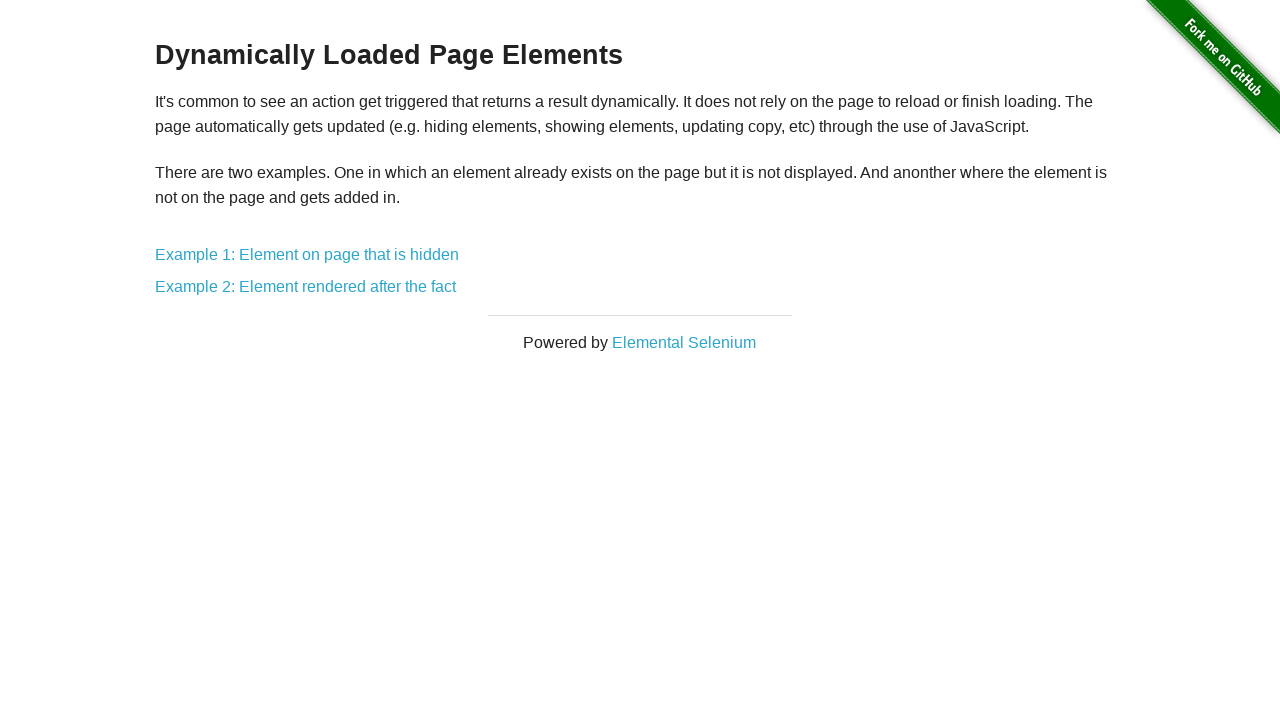

Clicked on Example 2 (element rendered after) at (306, 287) on a[href='/dynamic_loading/2']
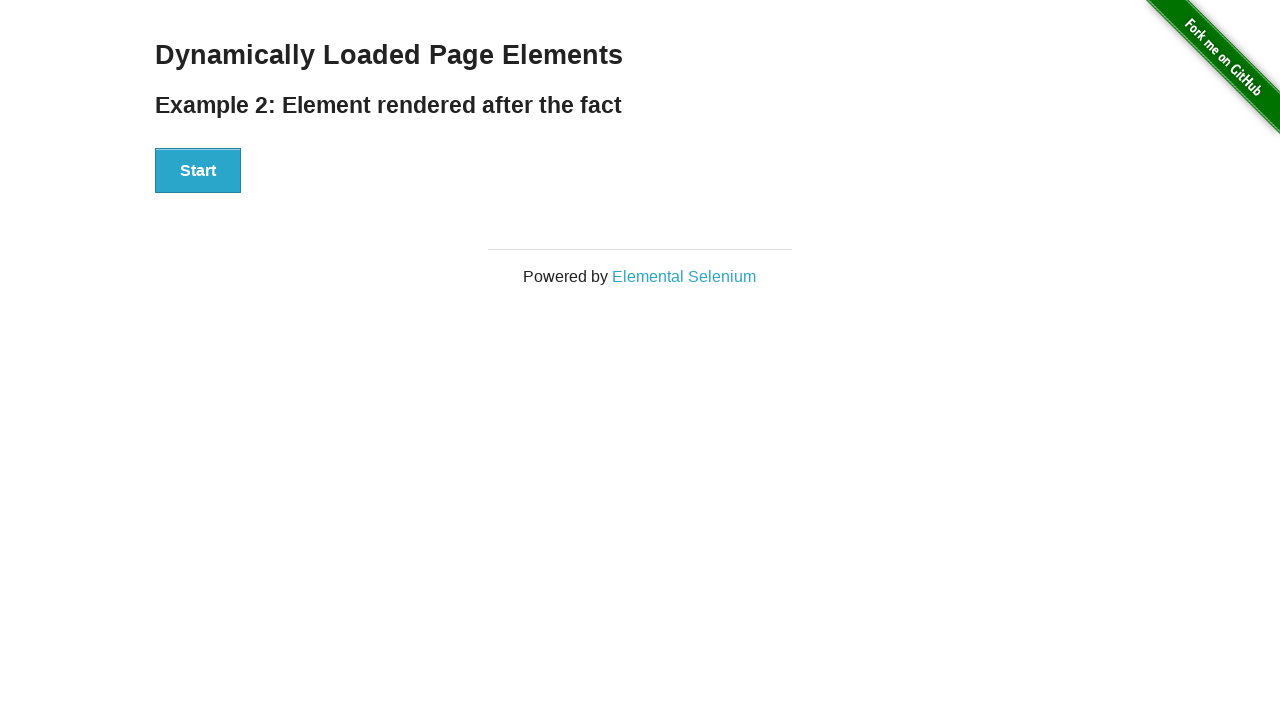

Clicked Start button on Example 2 at (198, 171) on #start button
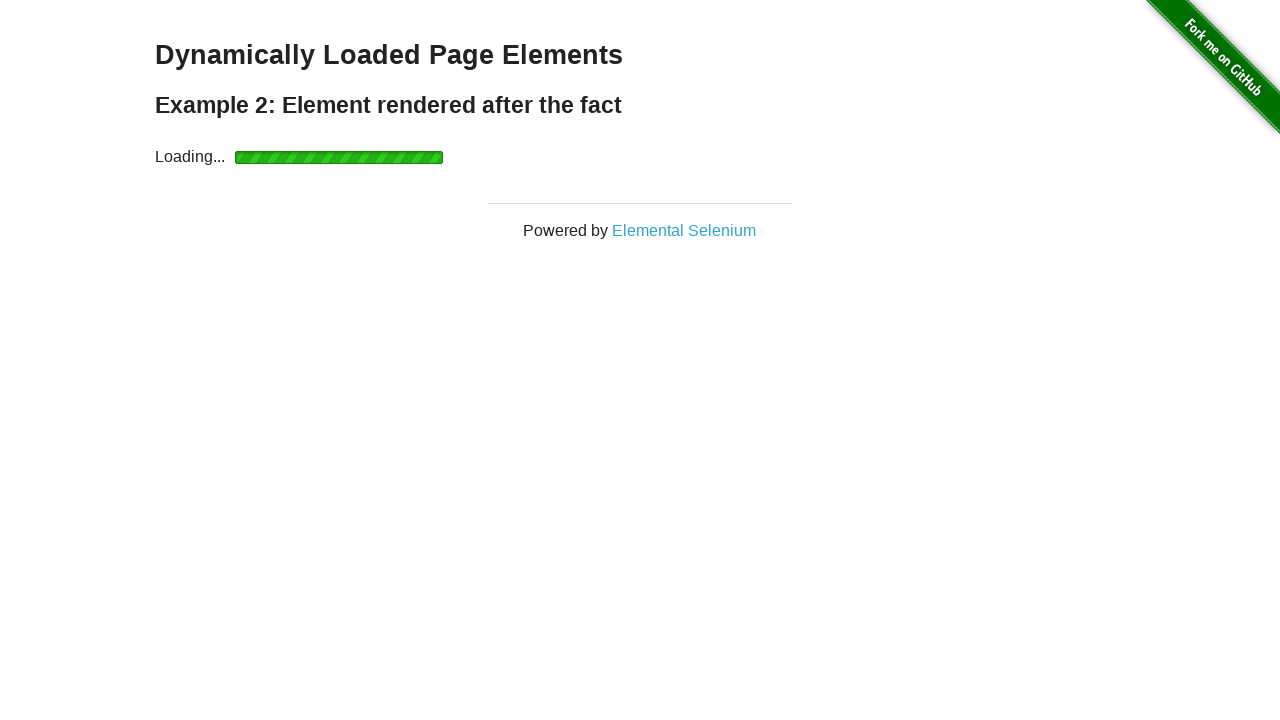

Rendered element became visible after loading
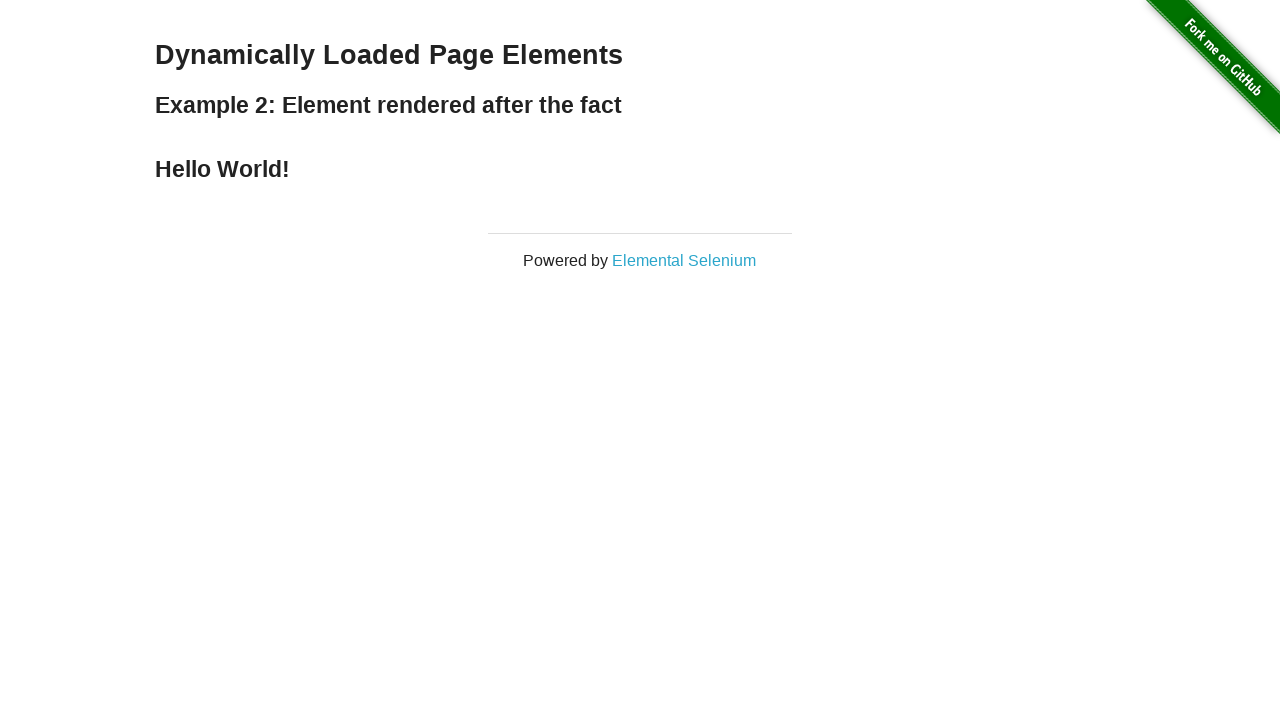

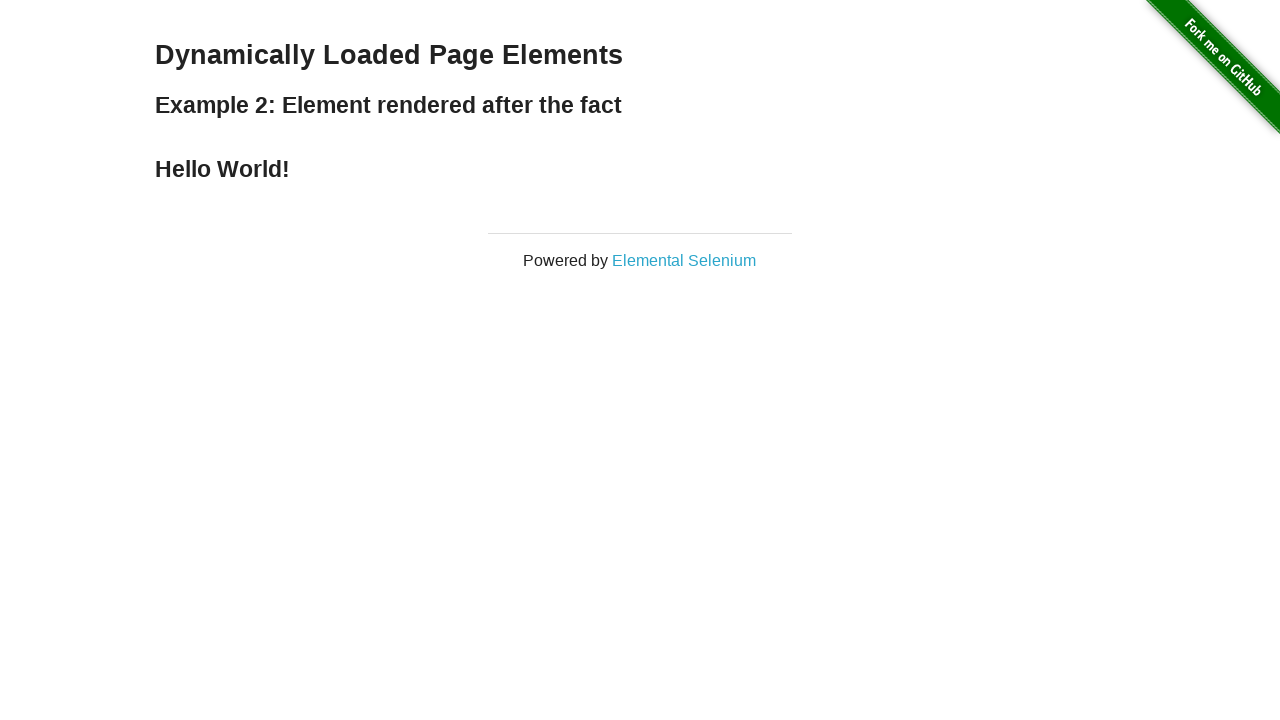